Tests fluent wait functionality by navigating to a loading images page and waiting for a landscape image element to appear

Starting URL: https://bonigarcia.dev/selenium-webdriver-java/loading-images.html

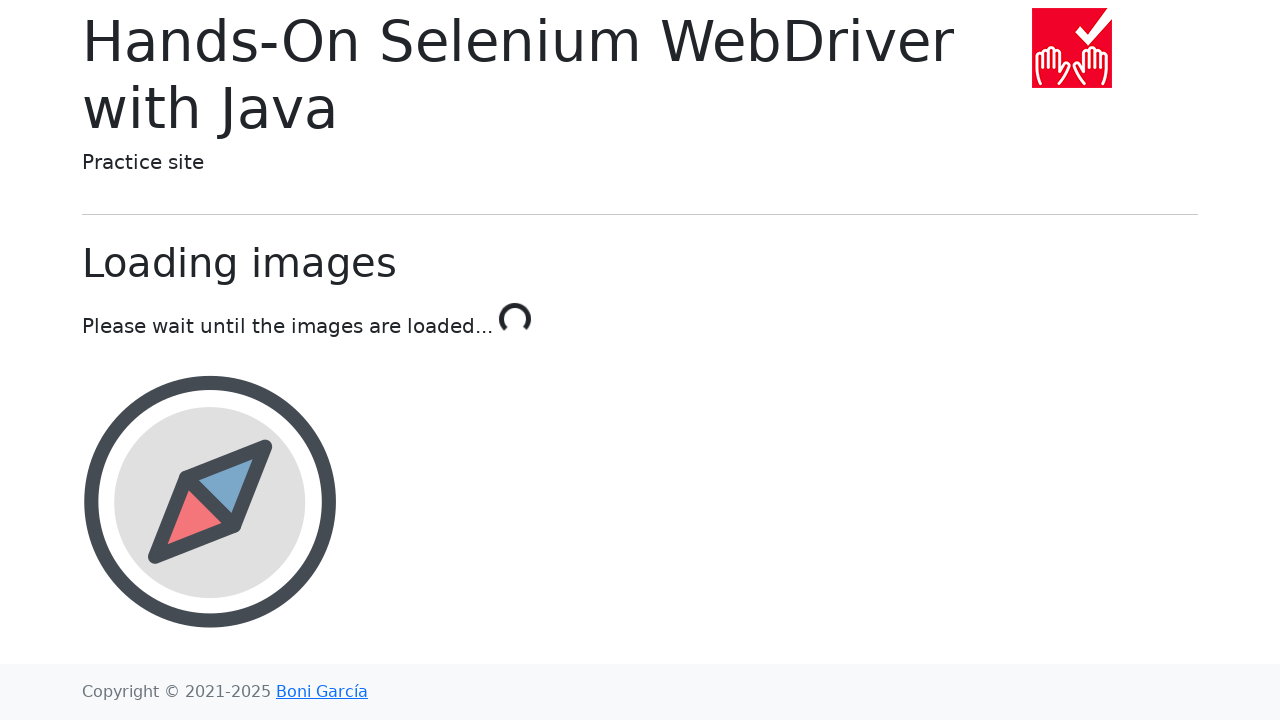

Navigated to loading images page
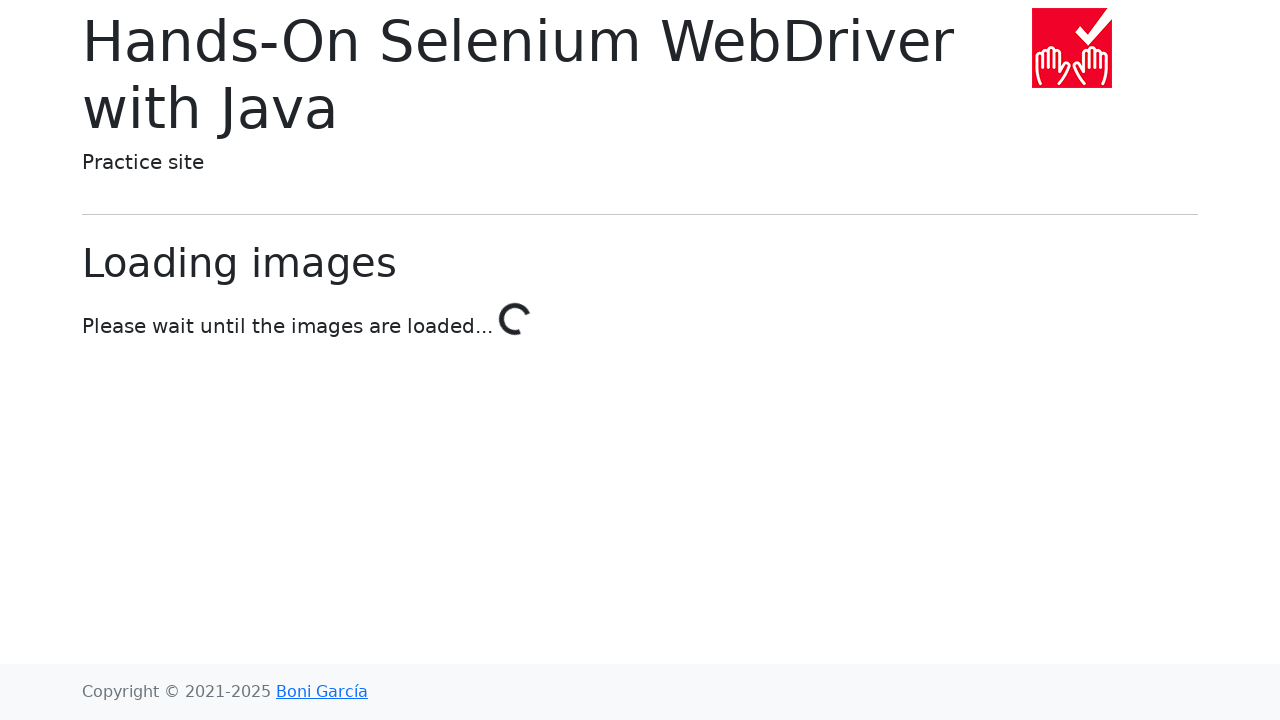

Landscape image element appeared and was located
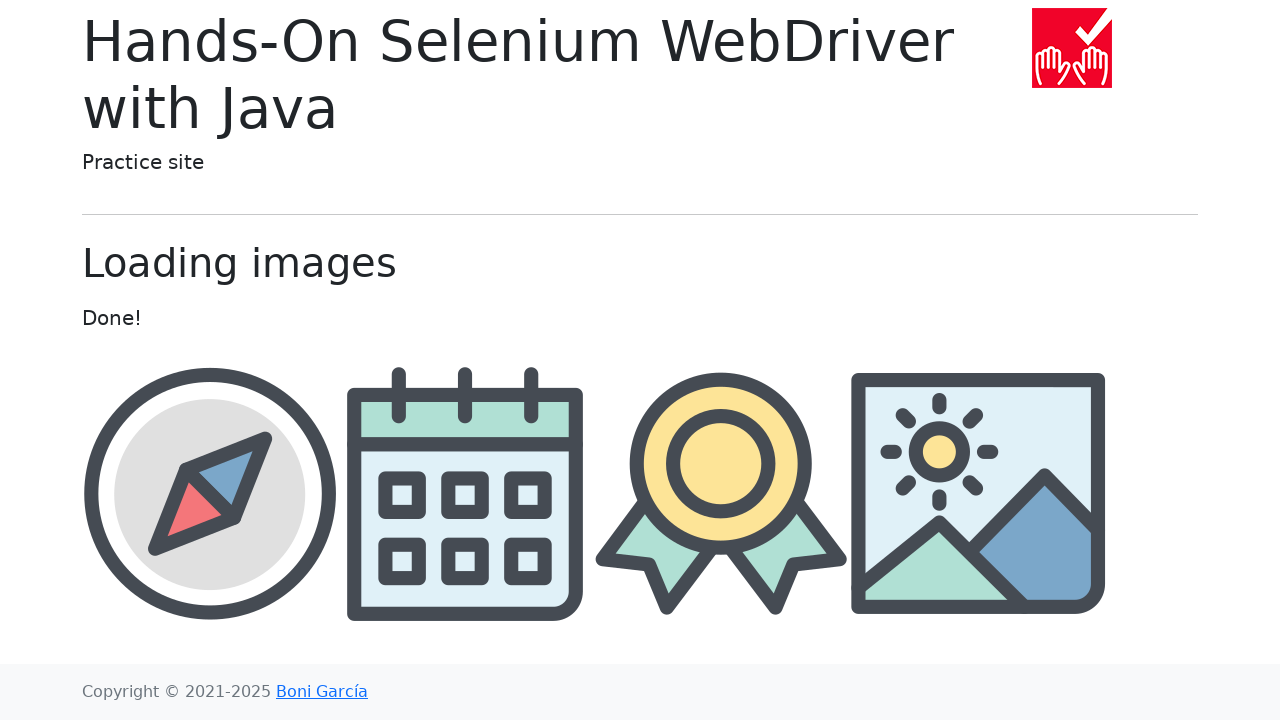

Retrieved src attribute from landscape image
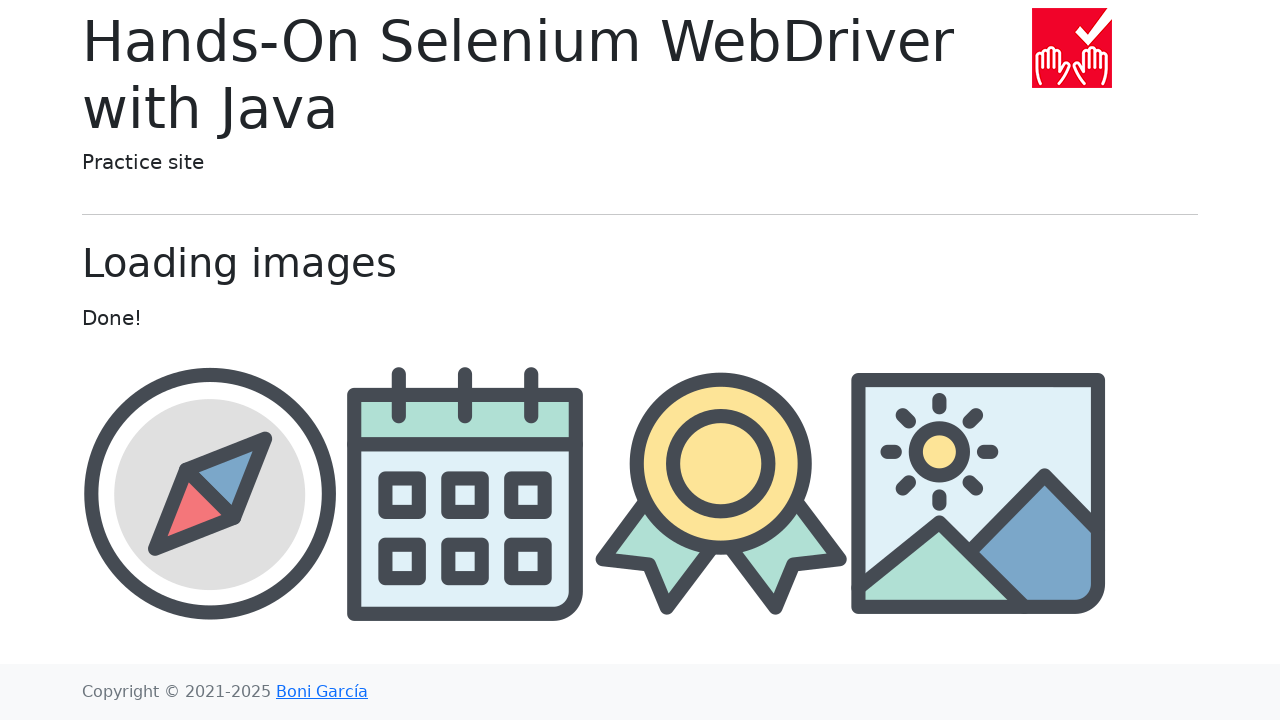

Verified that image src contains 'landscape'
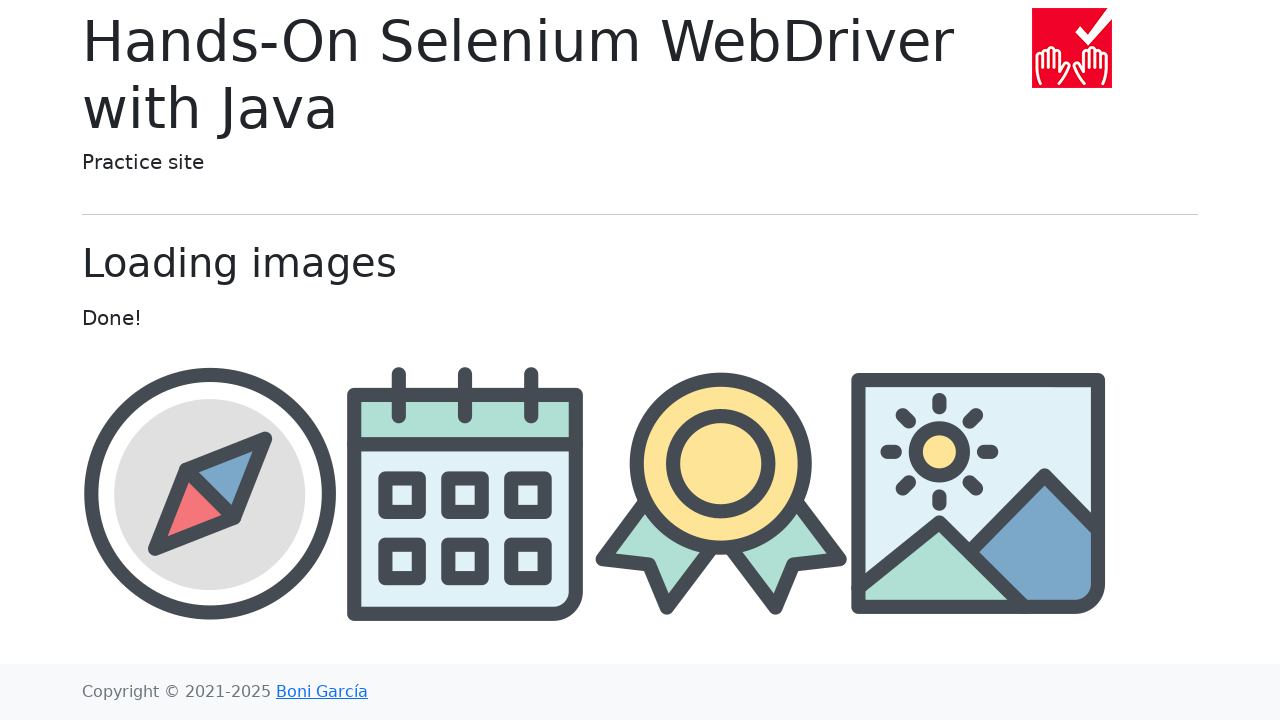

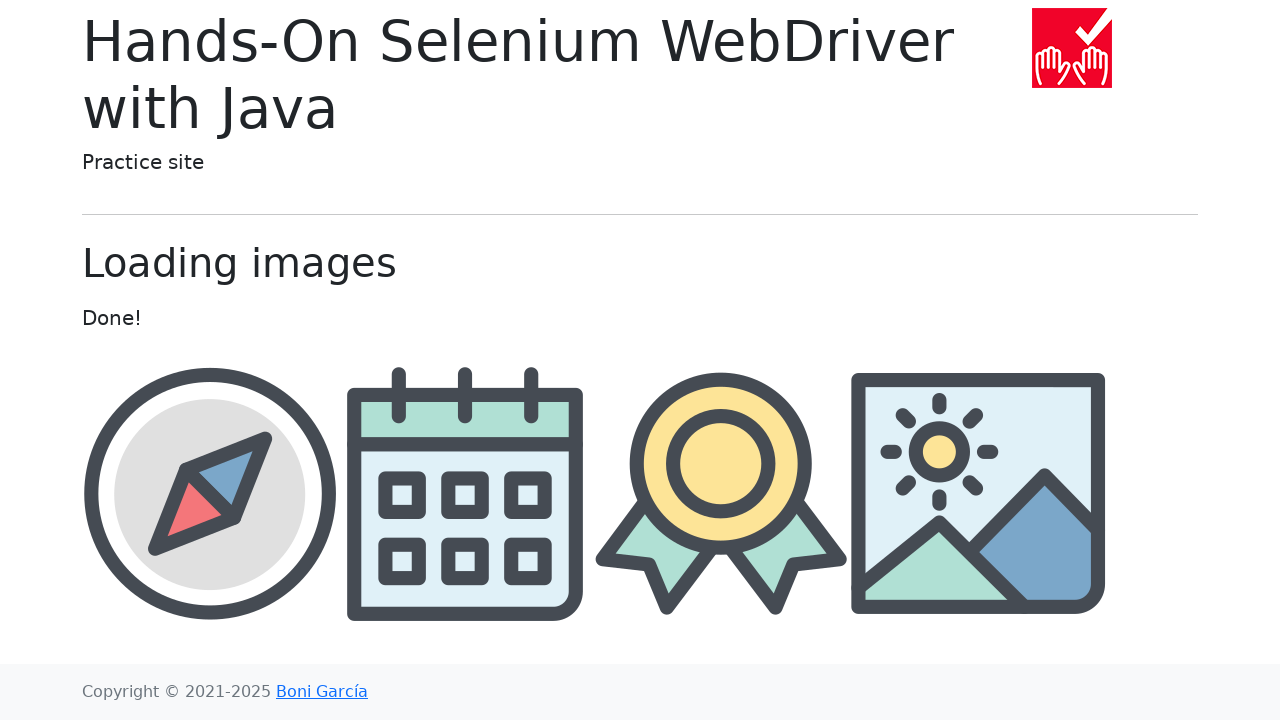